Tests entering text into a JavaScript prompt dialog by clicking the third alert button, entering text, and accepting it

Starting URL: https://the-internet.herokuapp.com/javascript_alerts

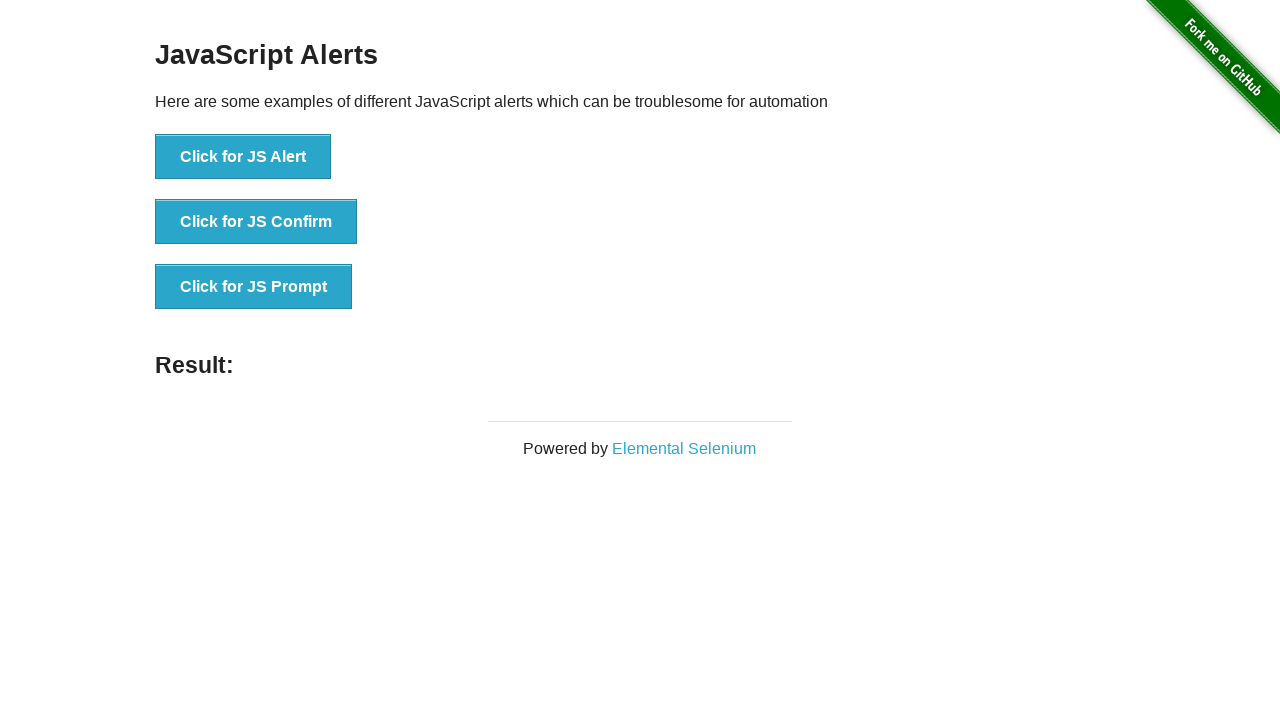

Set up dialog handler to accept prompt with text 'hello word'
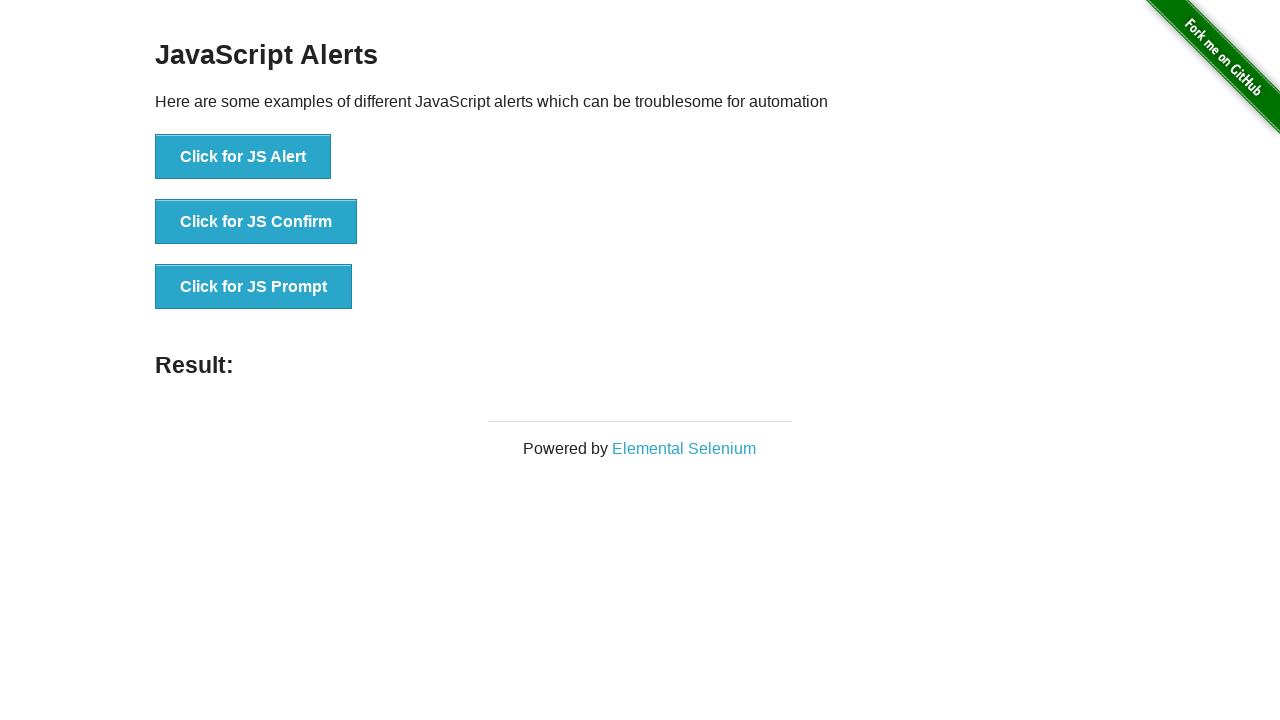

Clicked the third alert button to trigger JavaScript prompt dialog at (254, 287) on xpath=//button[@onclick='jsPrompt()']
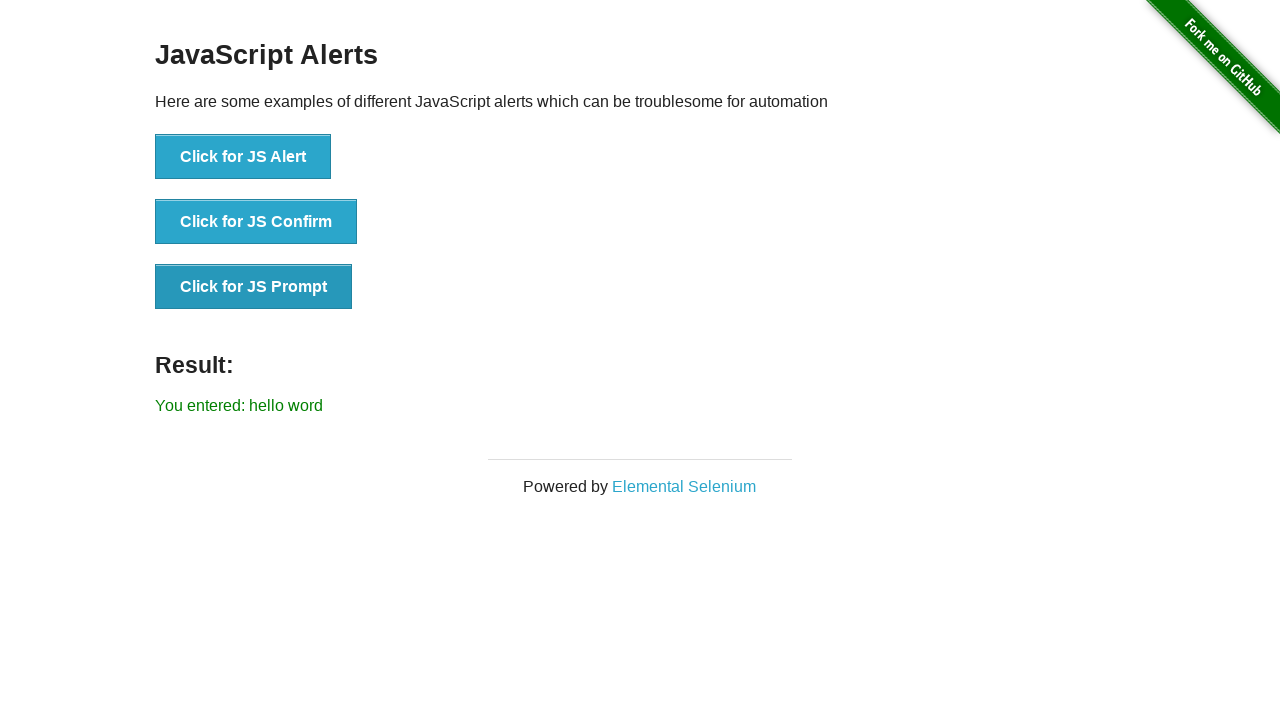

Verified that result text displays 'You entered: hello word'
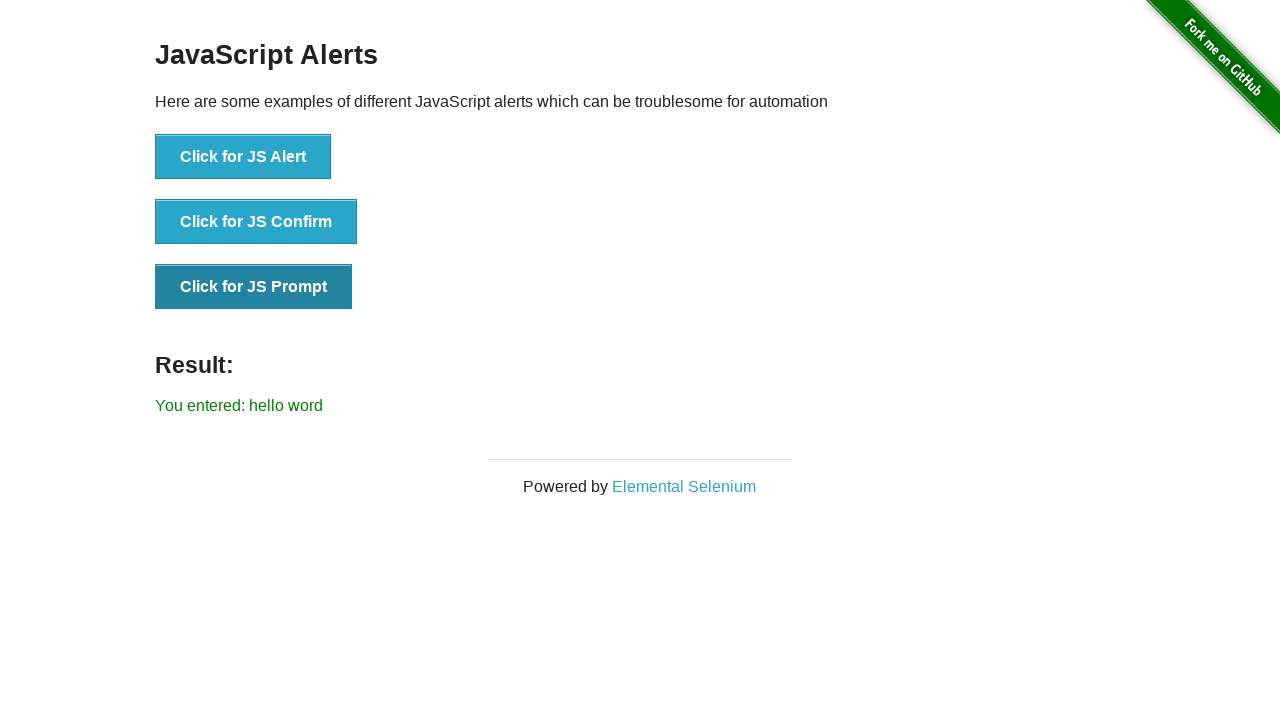

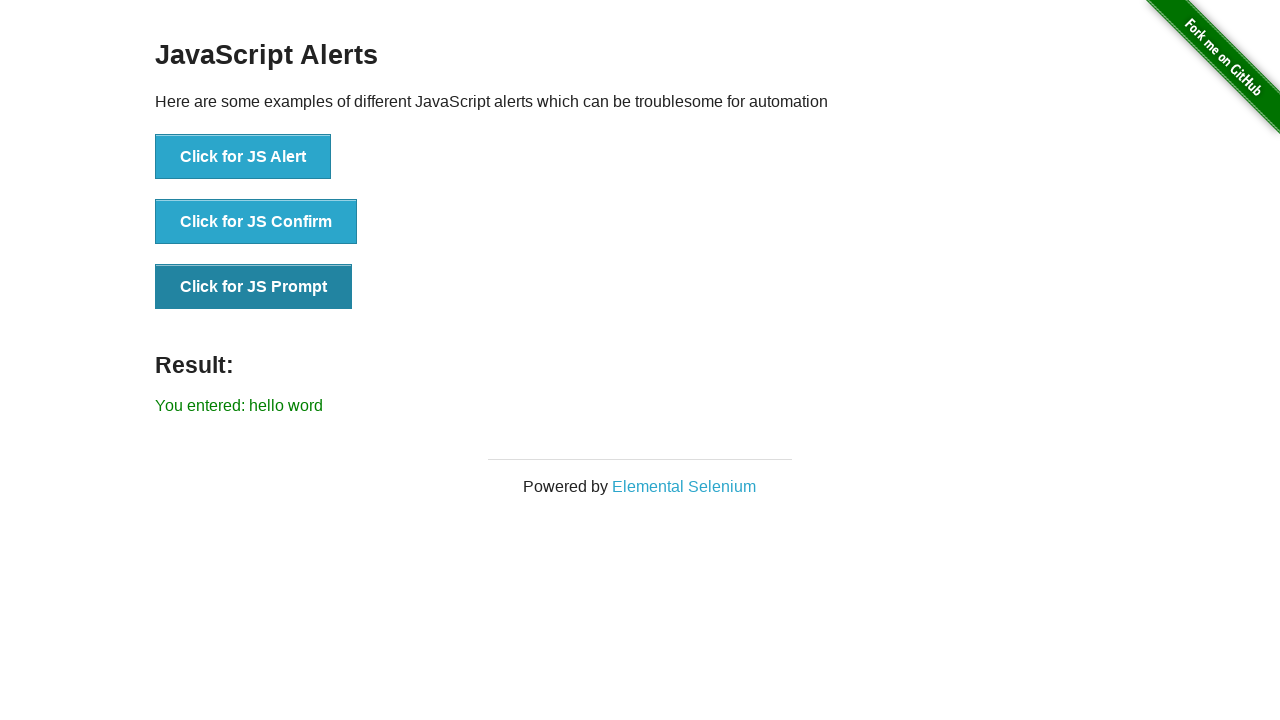